Tests browser window and tab handling by opening new tabs/windows, switching between them, and verifying content in each

Starting URL: https://demoqa.com/browser-windows

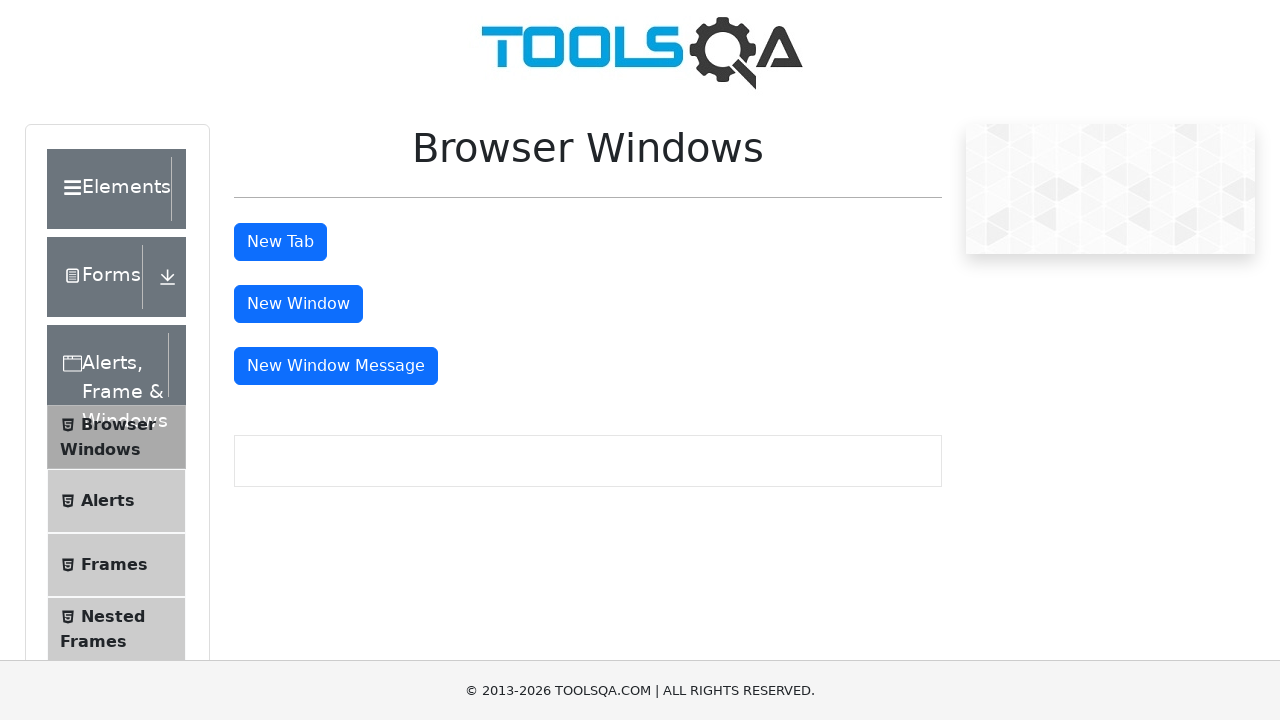

Clicked button to open new tab at (280, 242) on #tabButton
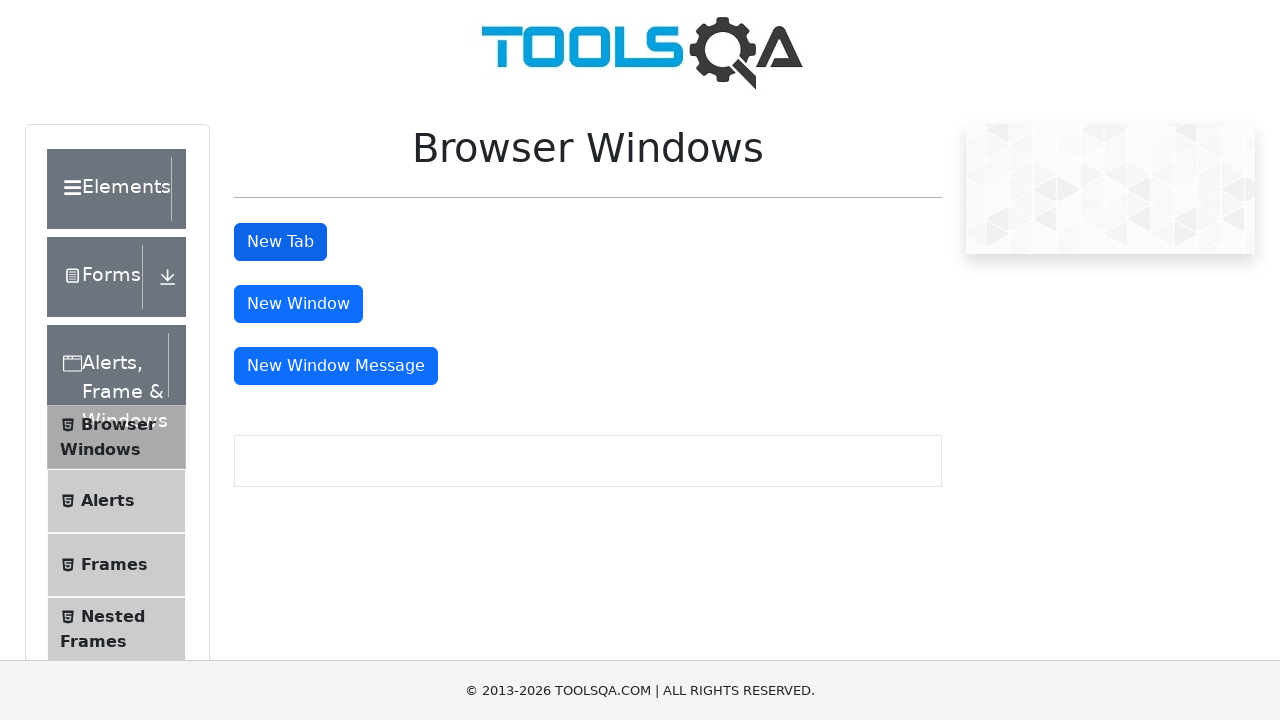

Retrieved newly opened tab from context
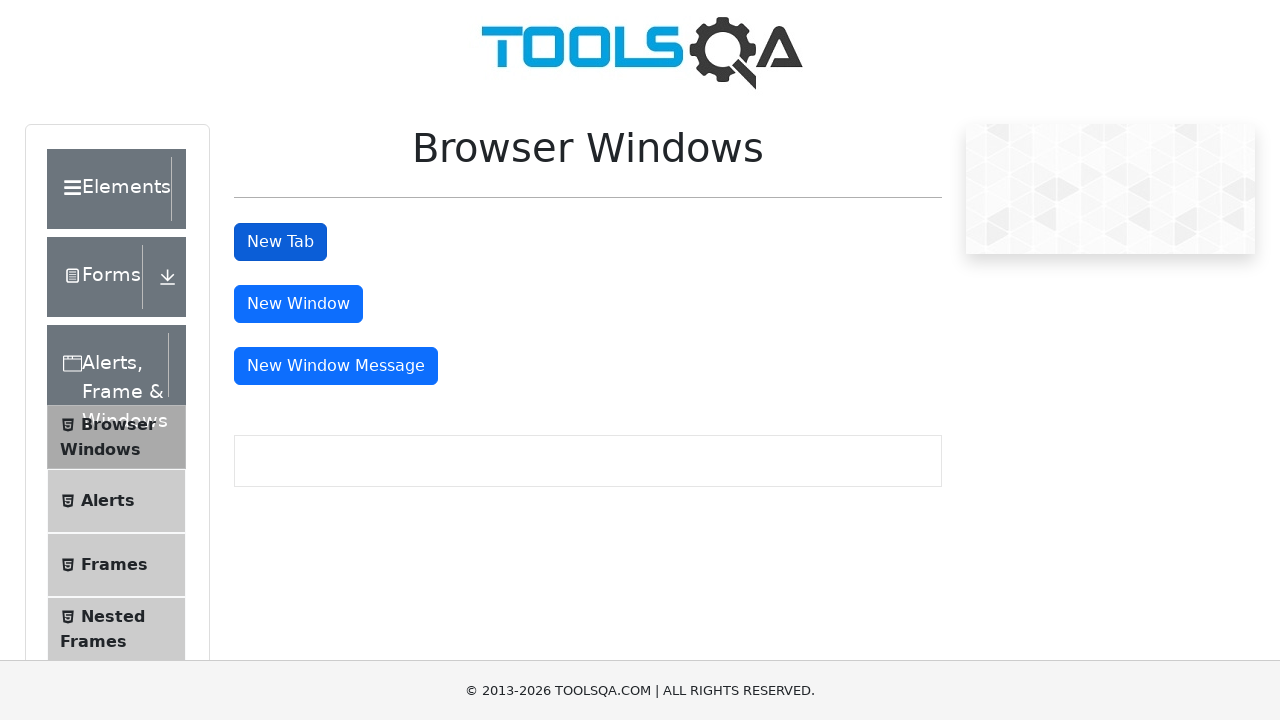

Waited for sample heading to load in new tab
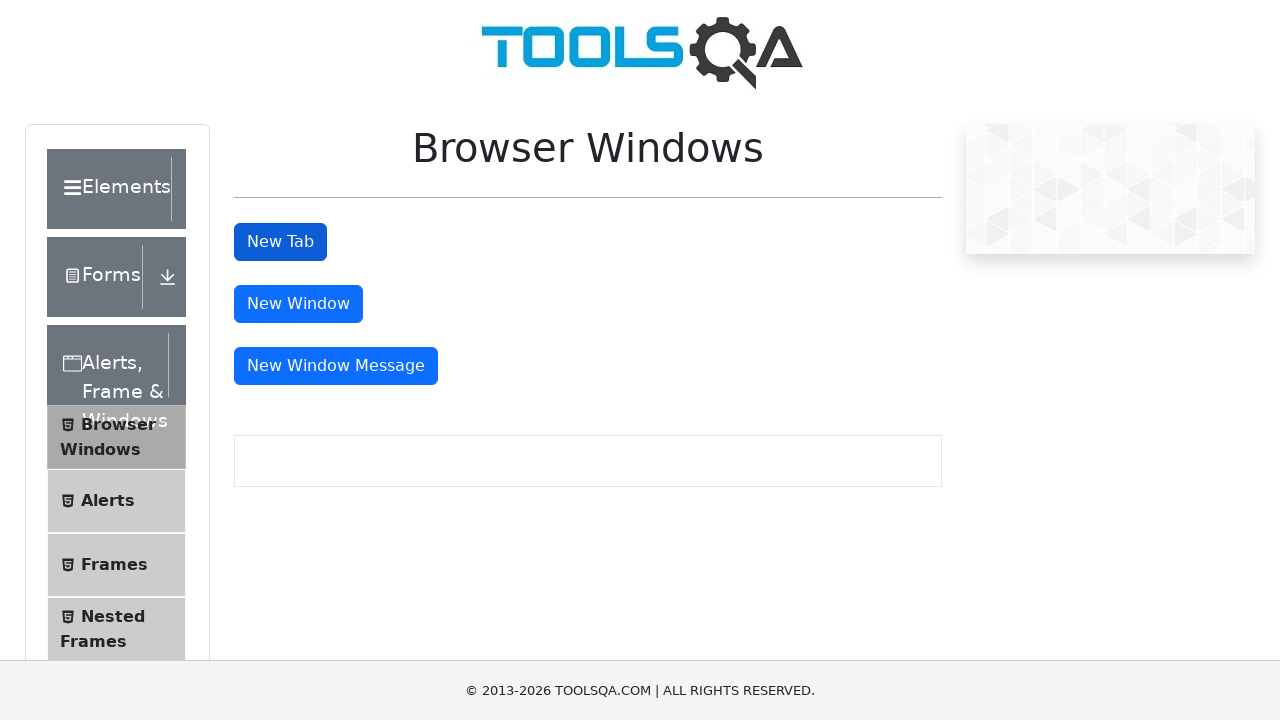

Retrieved heading text from new tab: This is a sample page
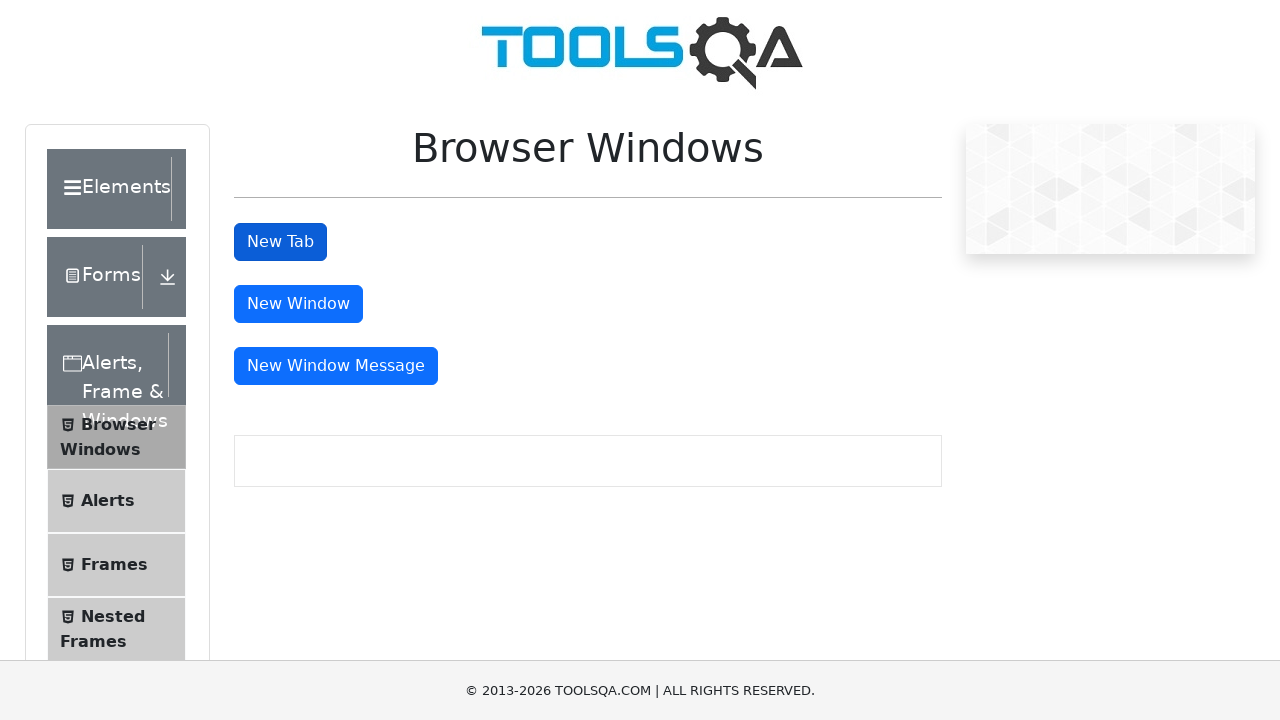

Closed the new tab
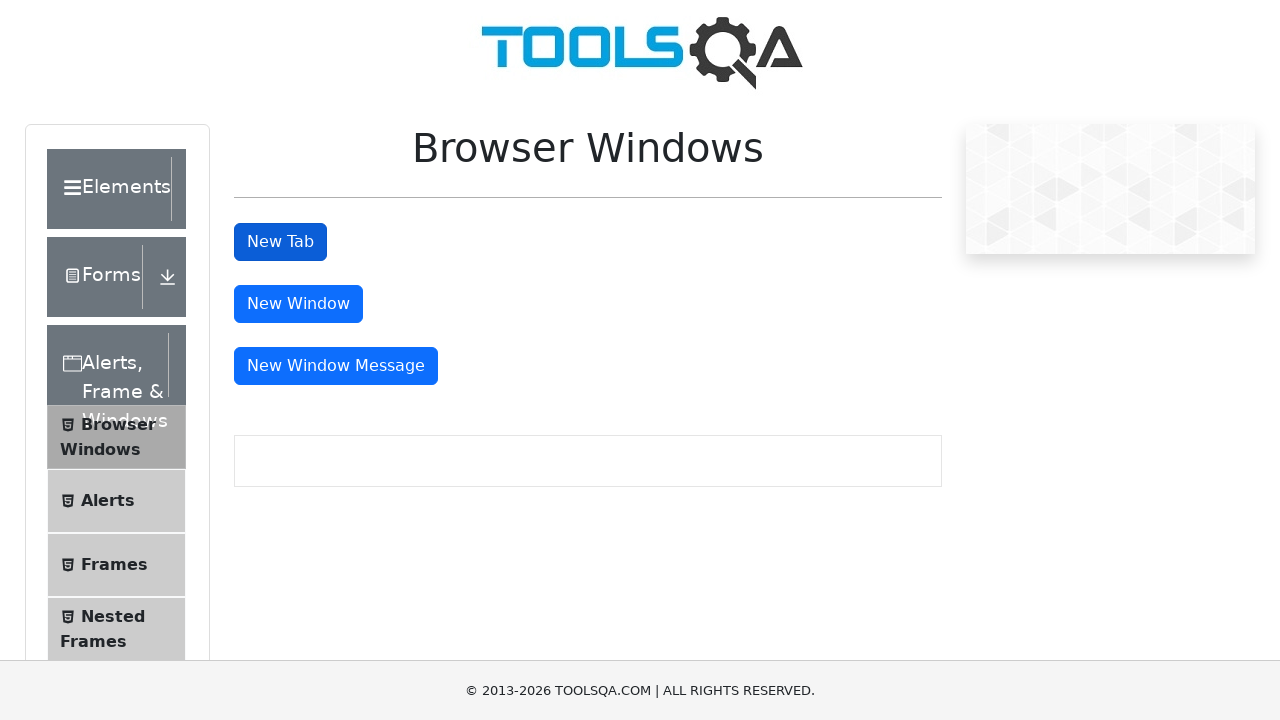

Clicked button to open new window at (298, 304) on #windowButton
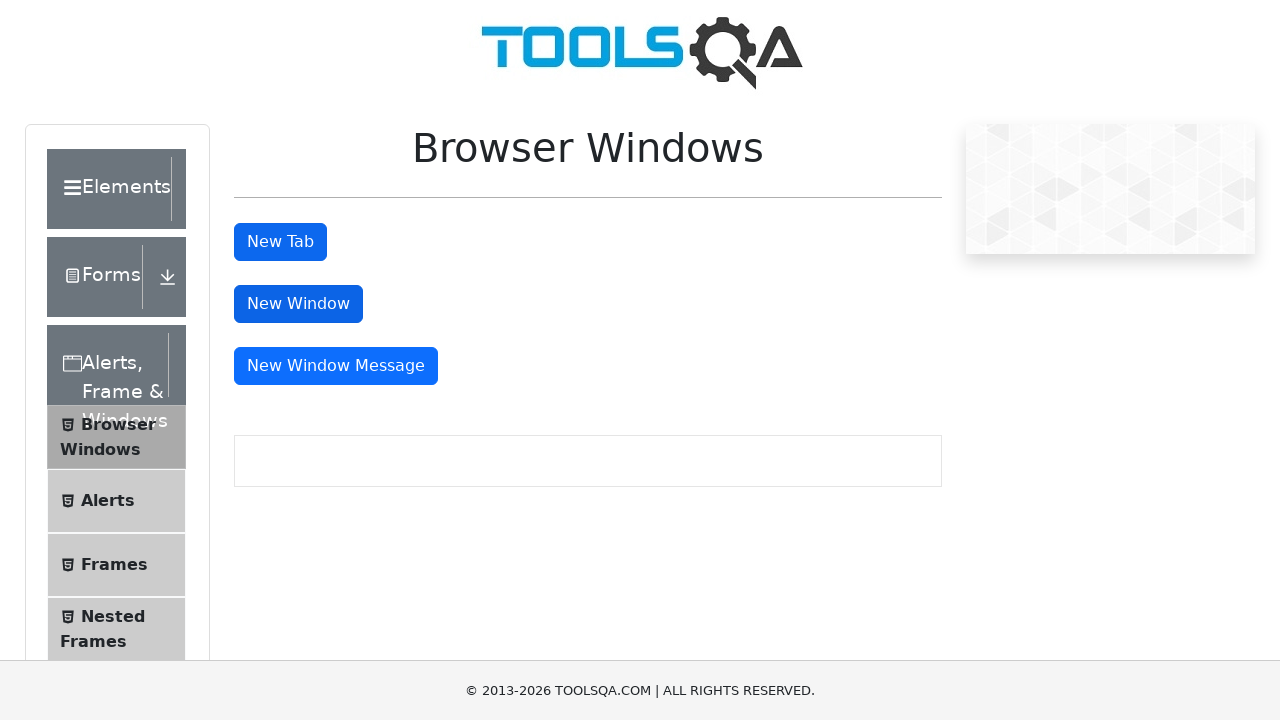

Retrieved newly opened window from context
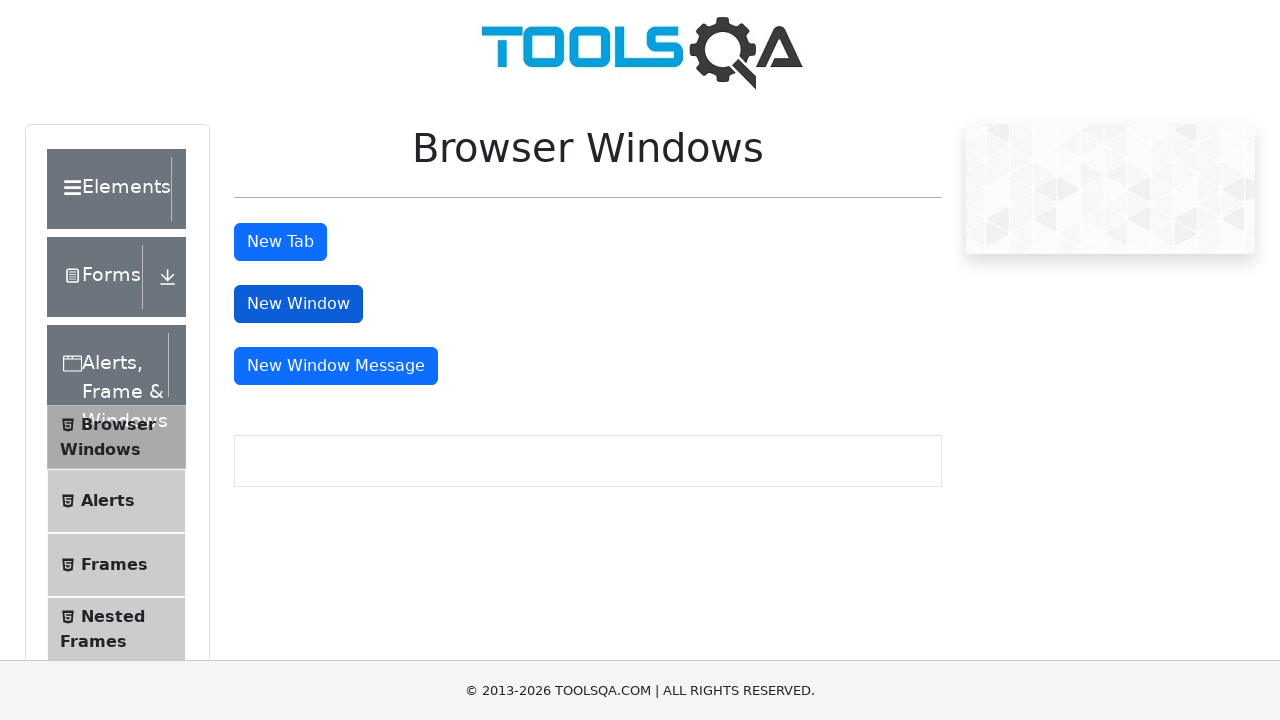

Waited for sample heading to load in new window
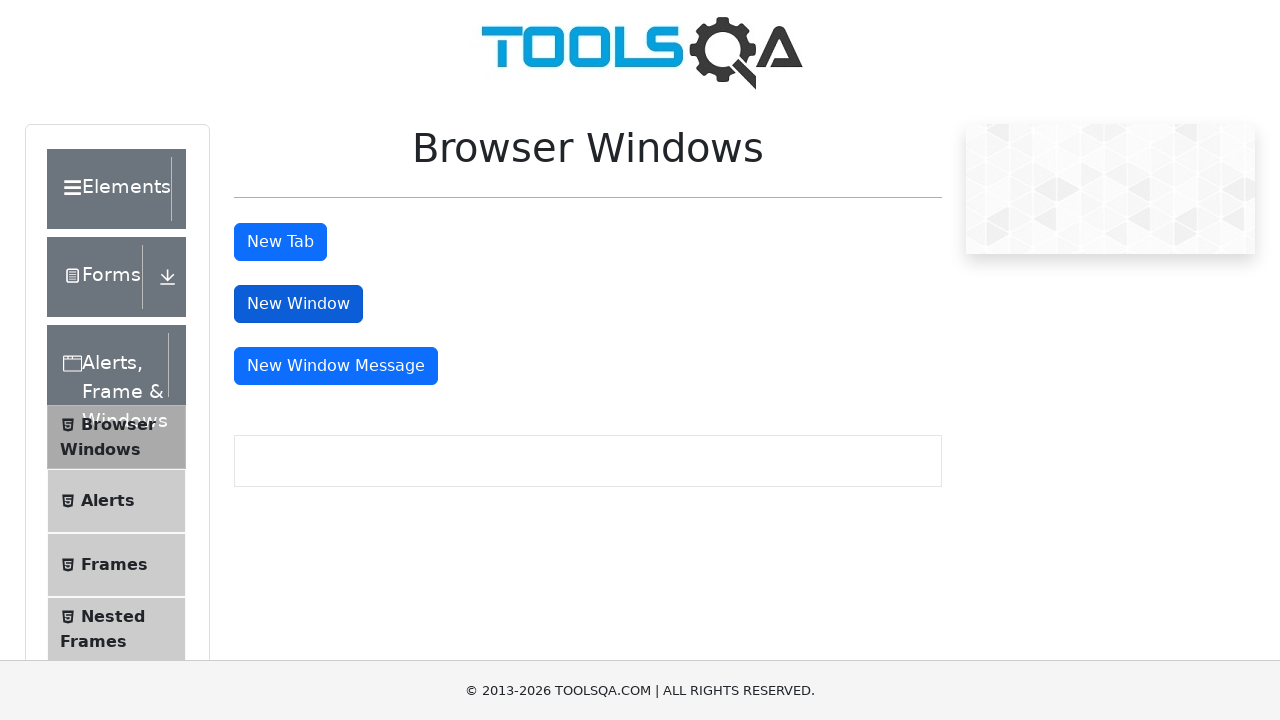

Retrieved heading text from new window: This is a sample page
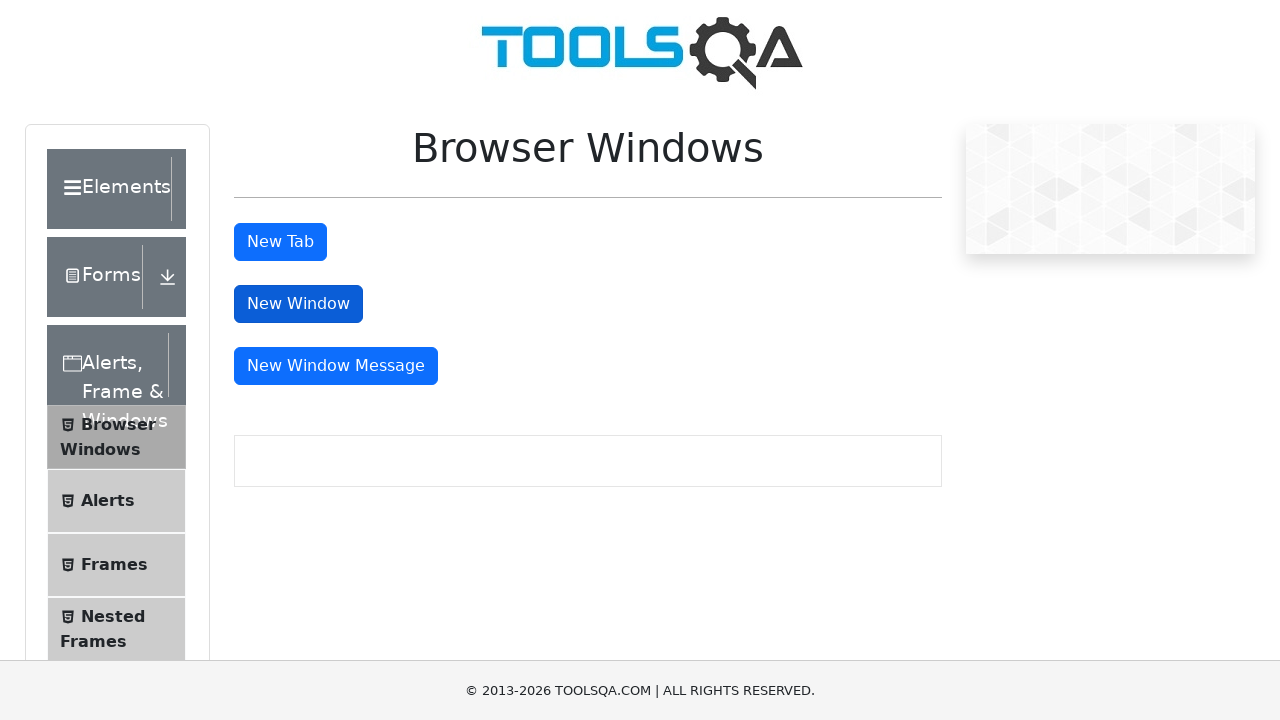

Closed the new window
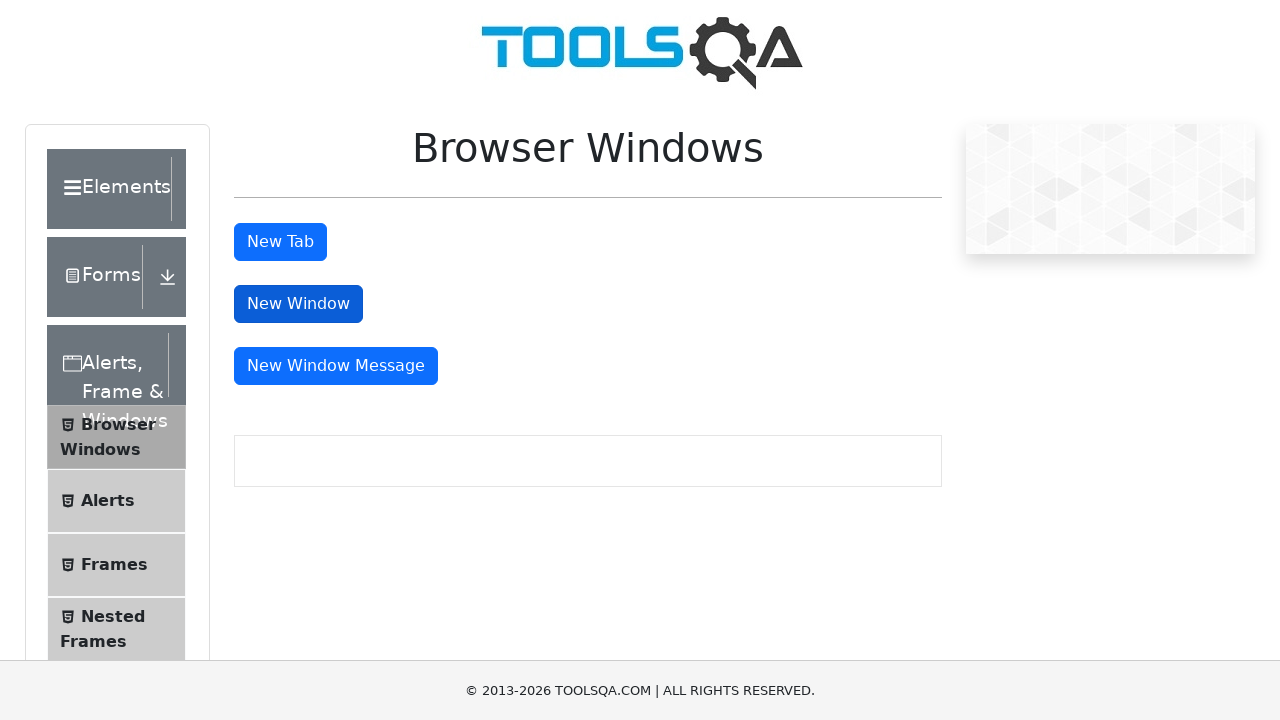

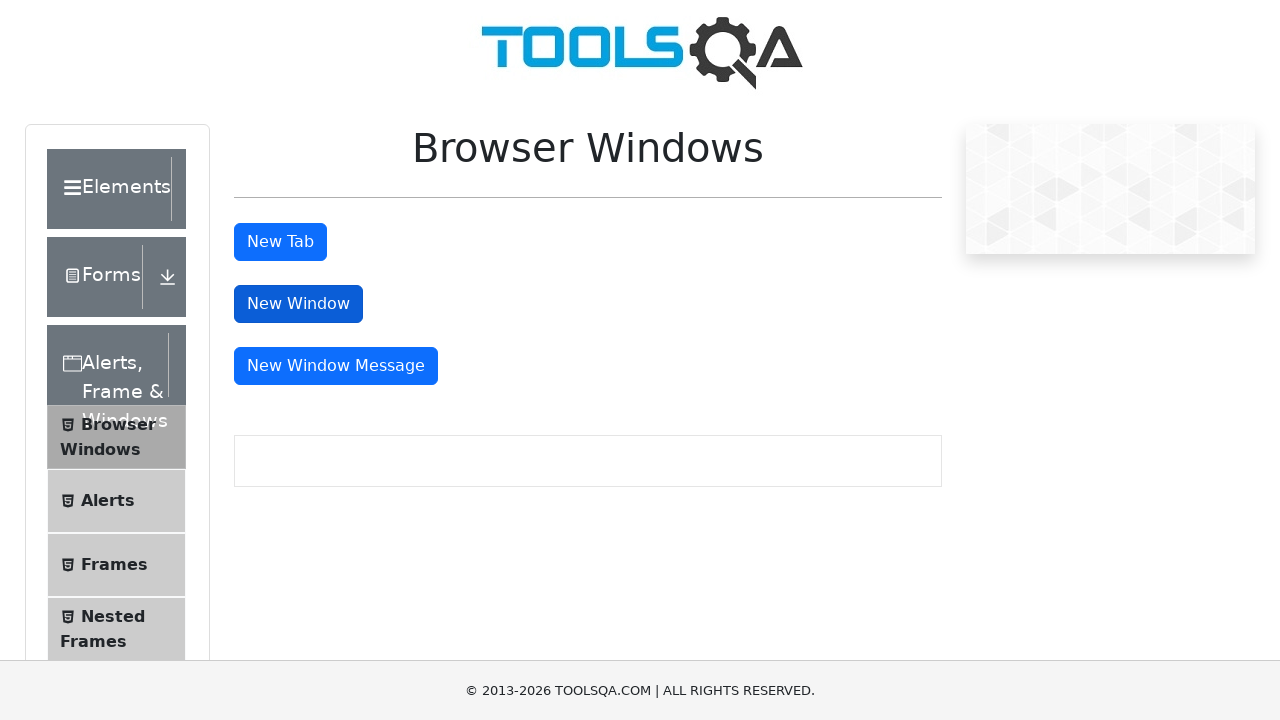